Tests e-commerce cart functionality by adding multiple products from different categories to cart and verifying the cart total

Starting URL: https://www.demoblaze.com/index.html

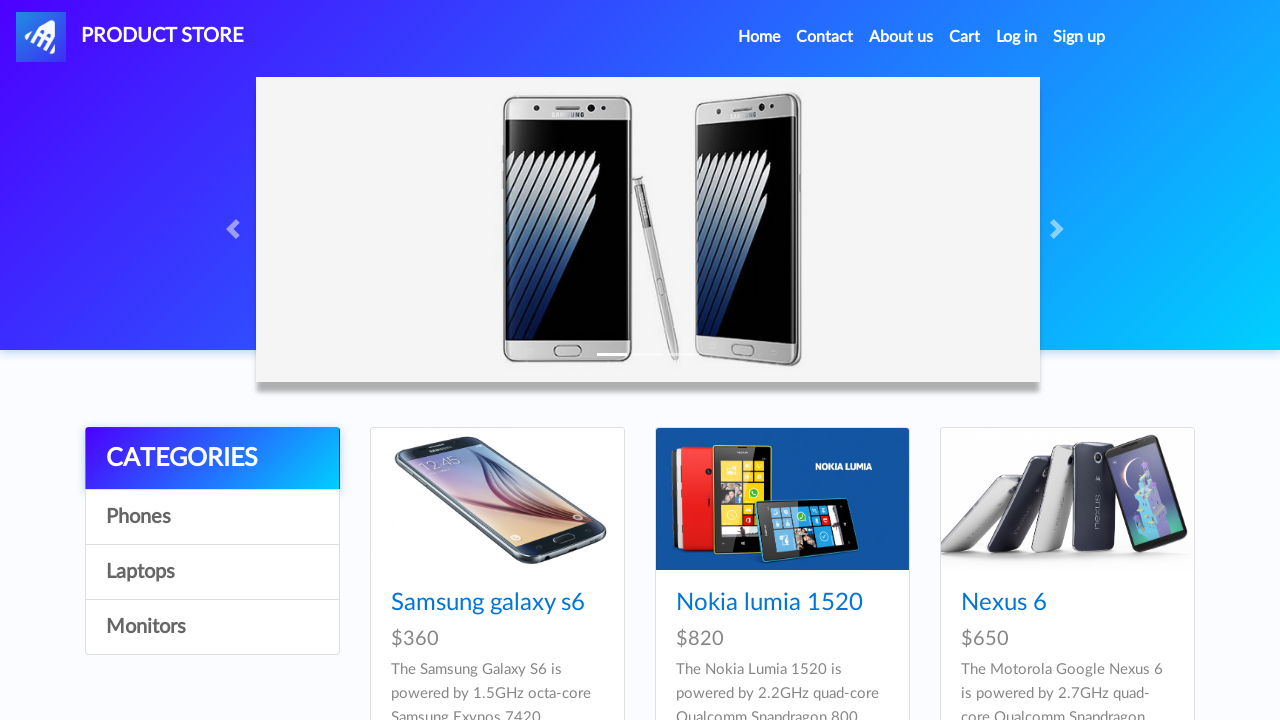

Clicked on Laptops category at (212, 572) on text=Laptops
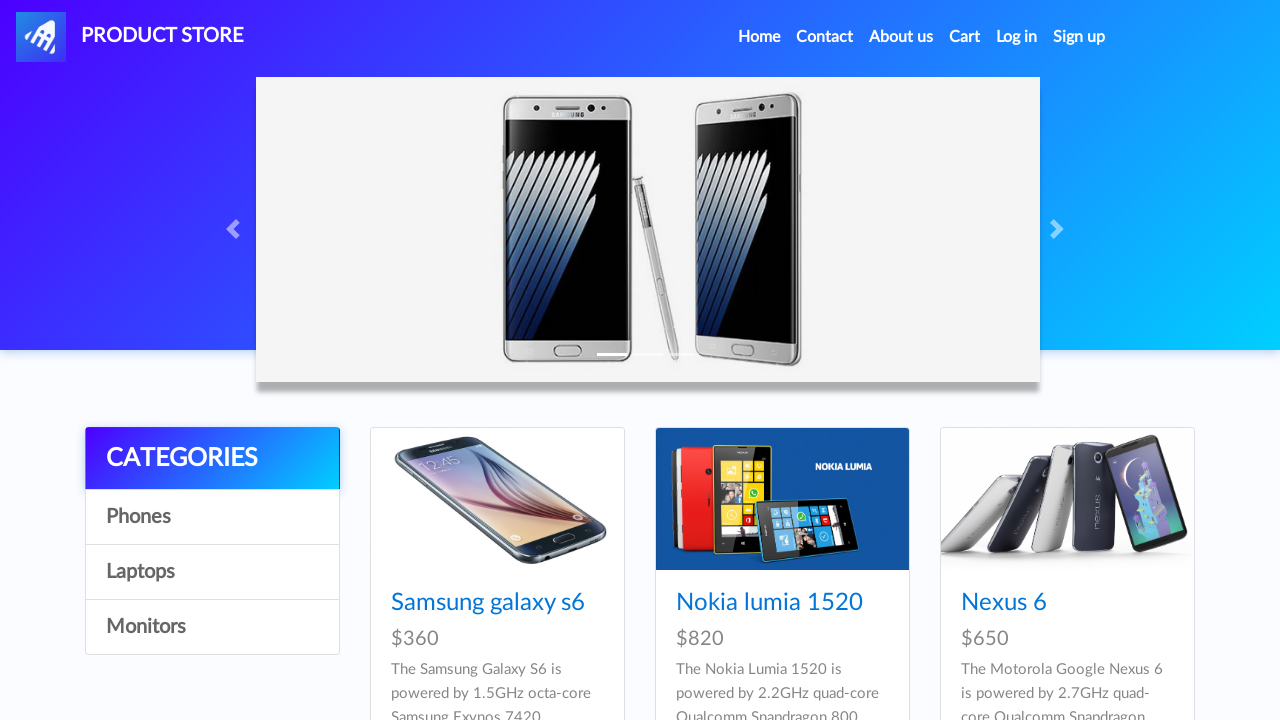

Waited for Laptops products to load
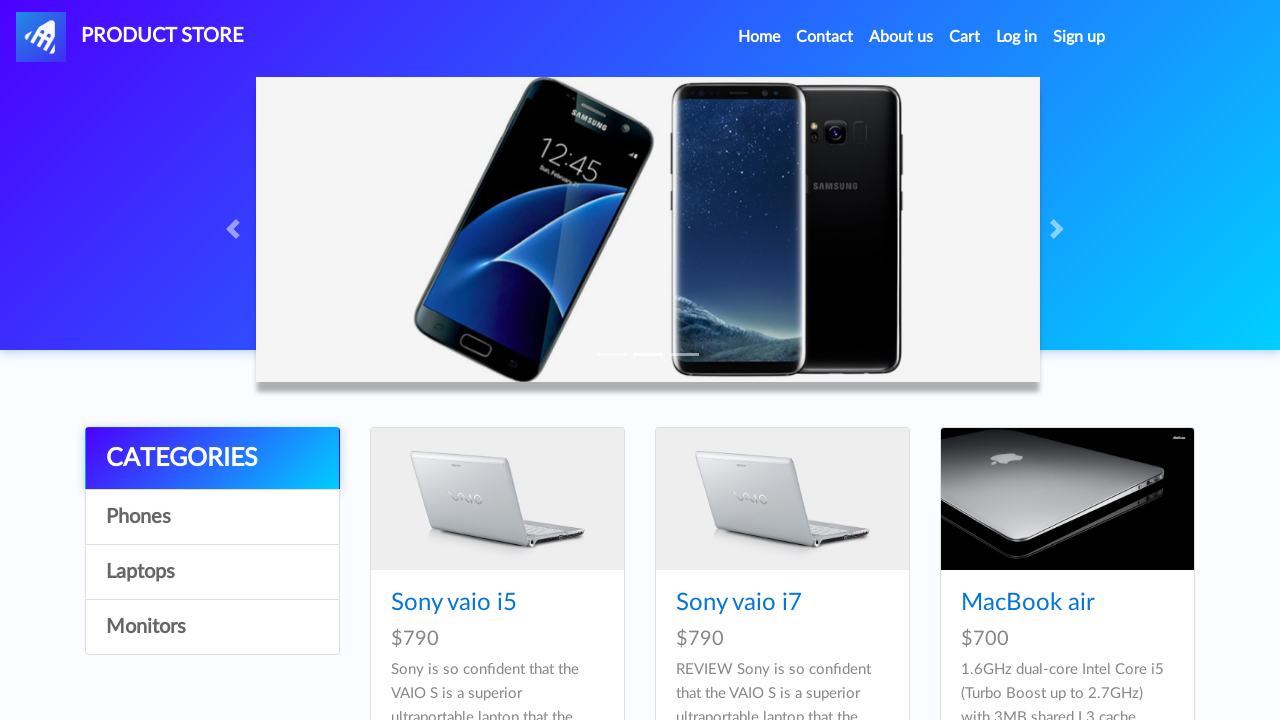

Clicked on Sony vaio i7 product at (739, 603) on text=Sony vaio i7
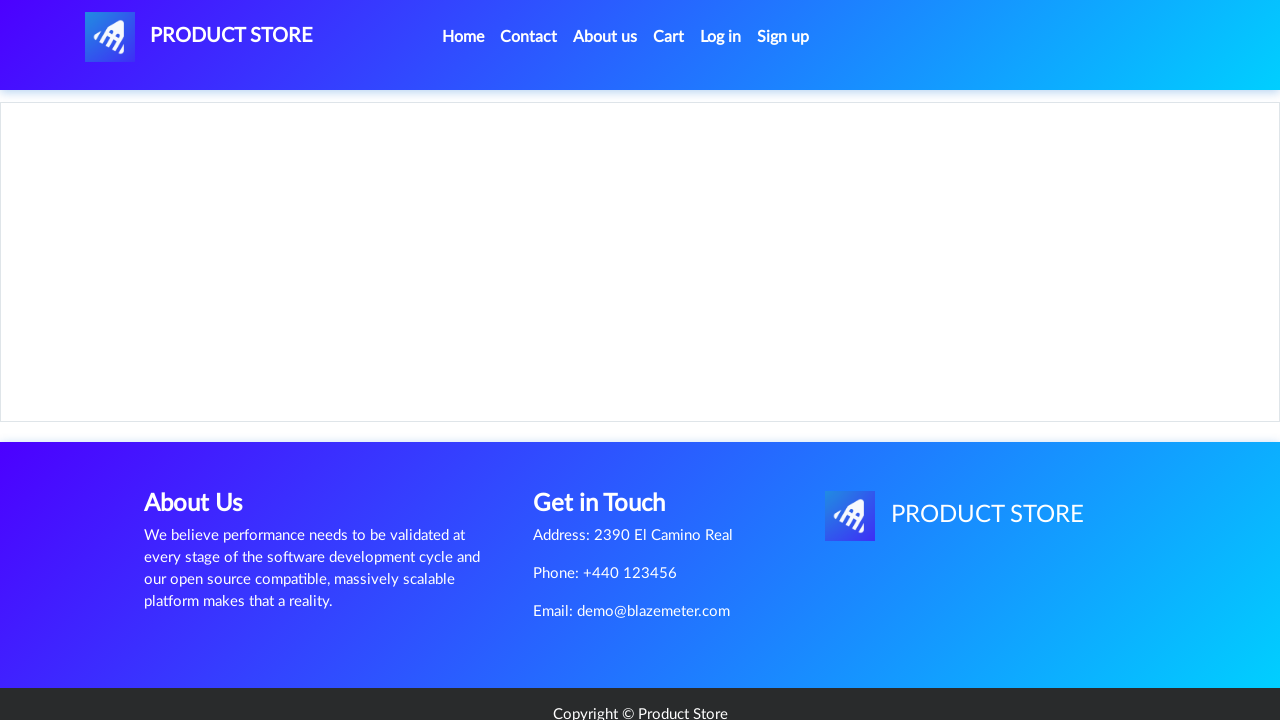

Waited for Sony vaio i7 product details to load
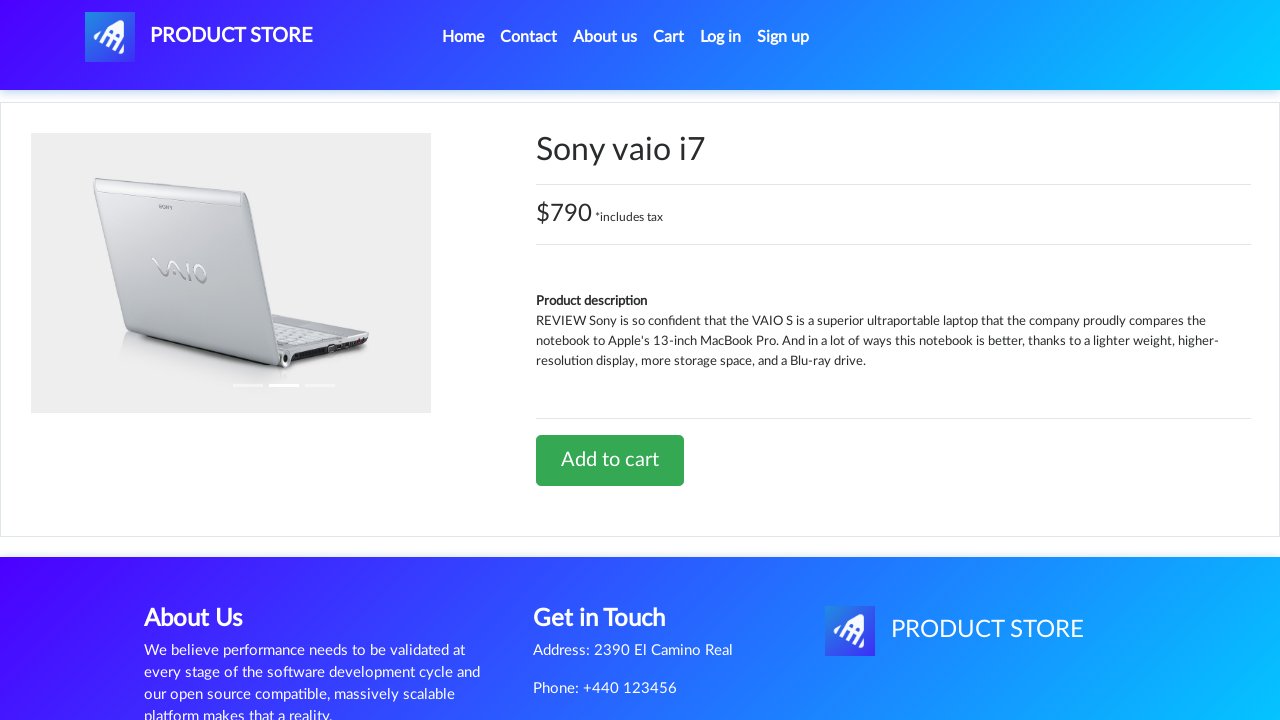

Clicked 'Add to cart' button for Sony vaio i7 at (610, 460) on text=Add to cart
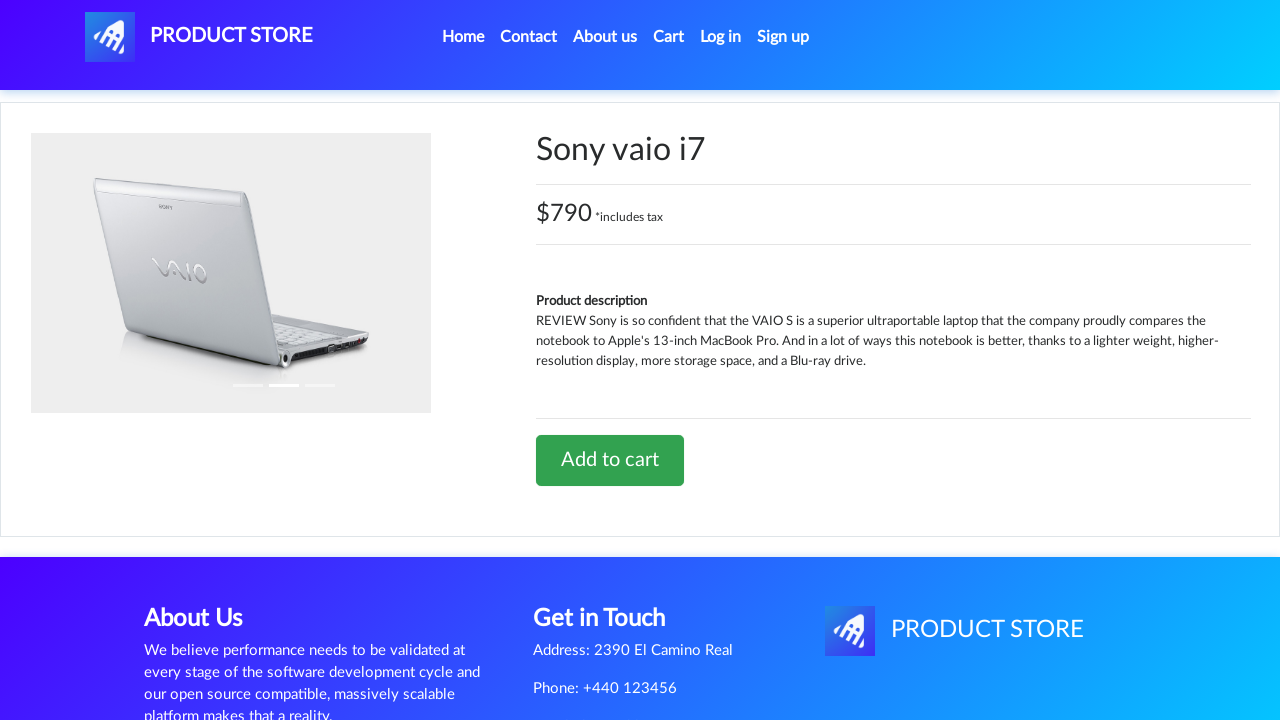

Accepted add to cart confirmation alert for Sony vaio i7
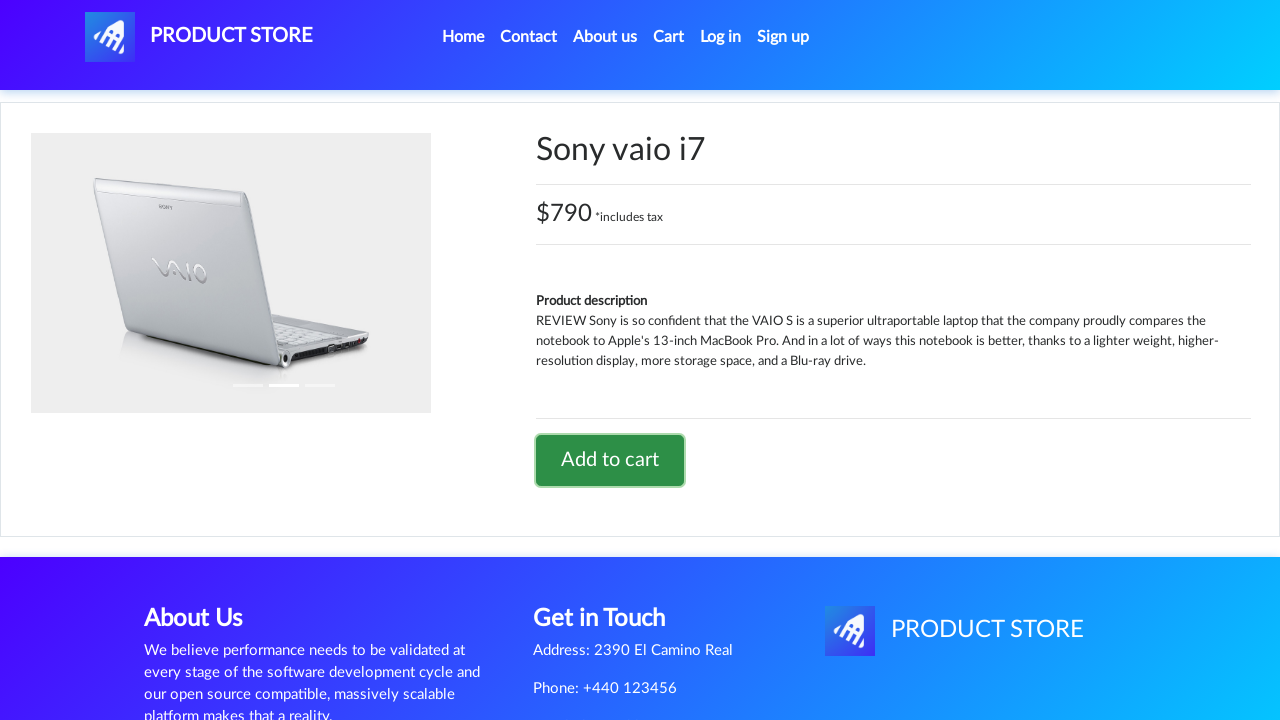

Waited for alert to be processed
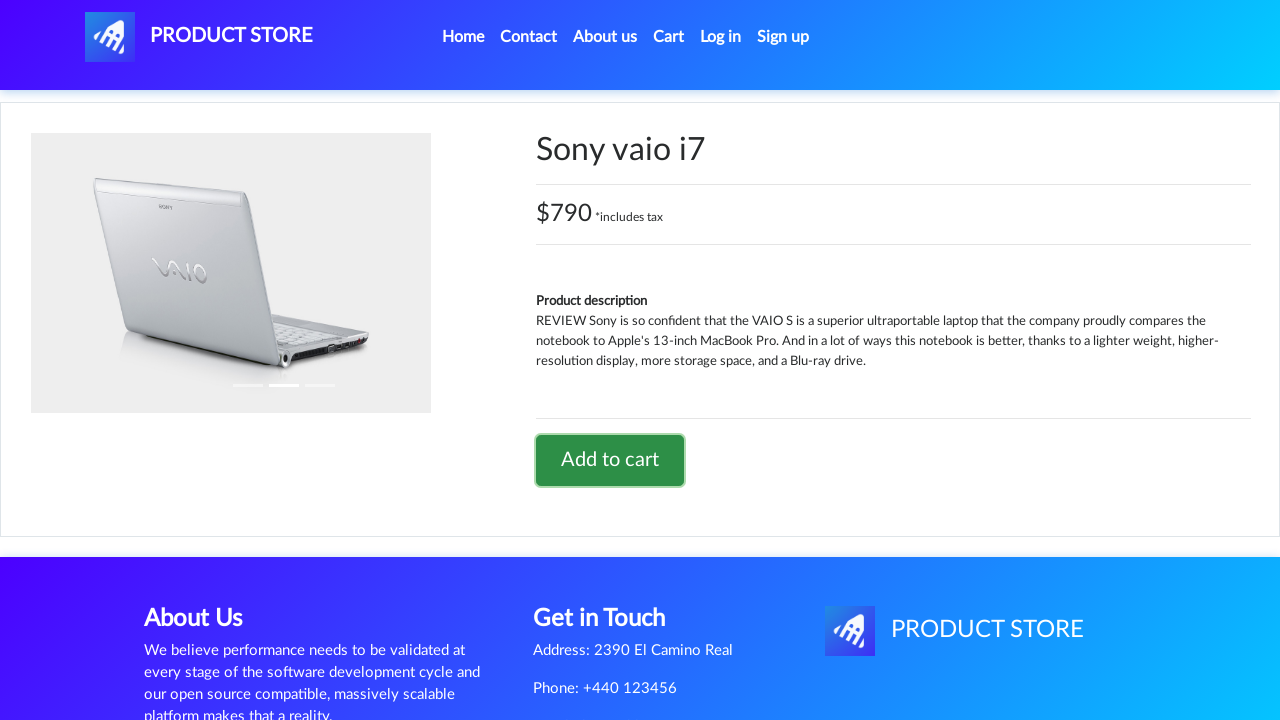

Navigated back to home page
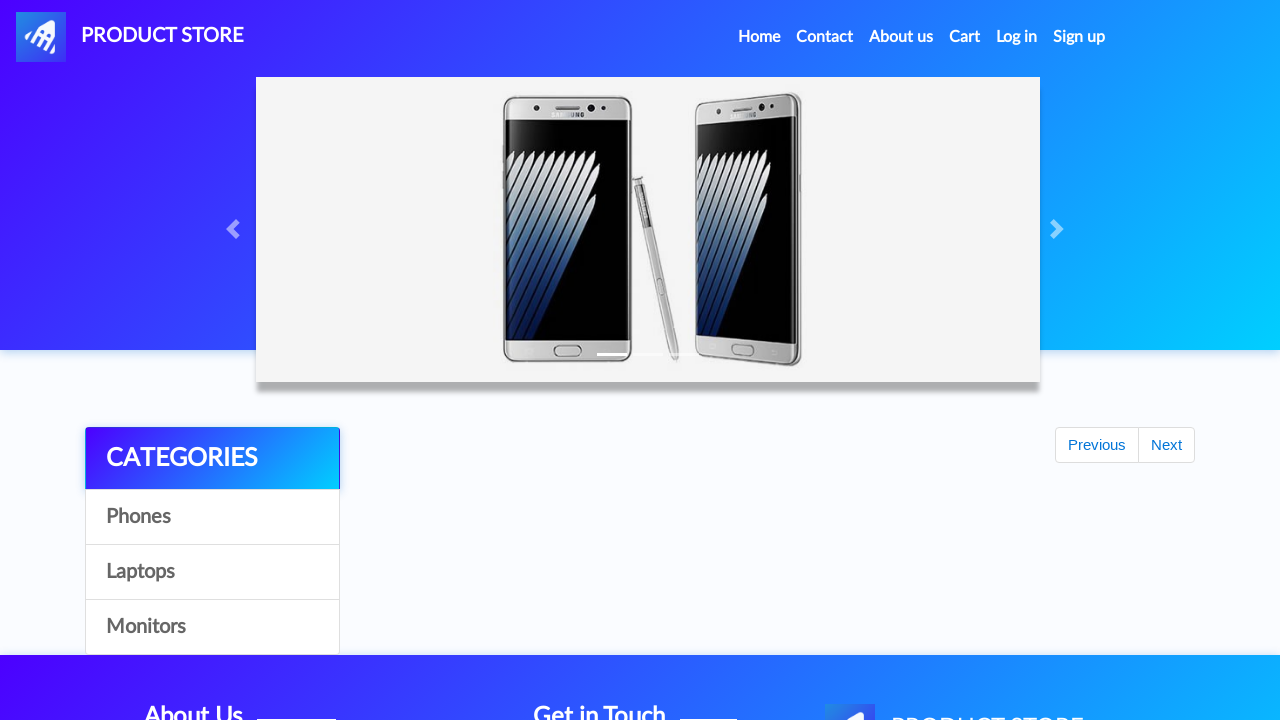

Waited for home page to load
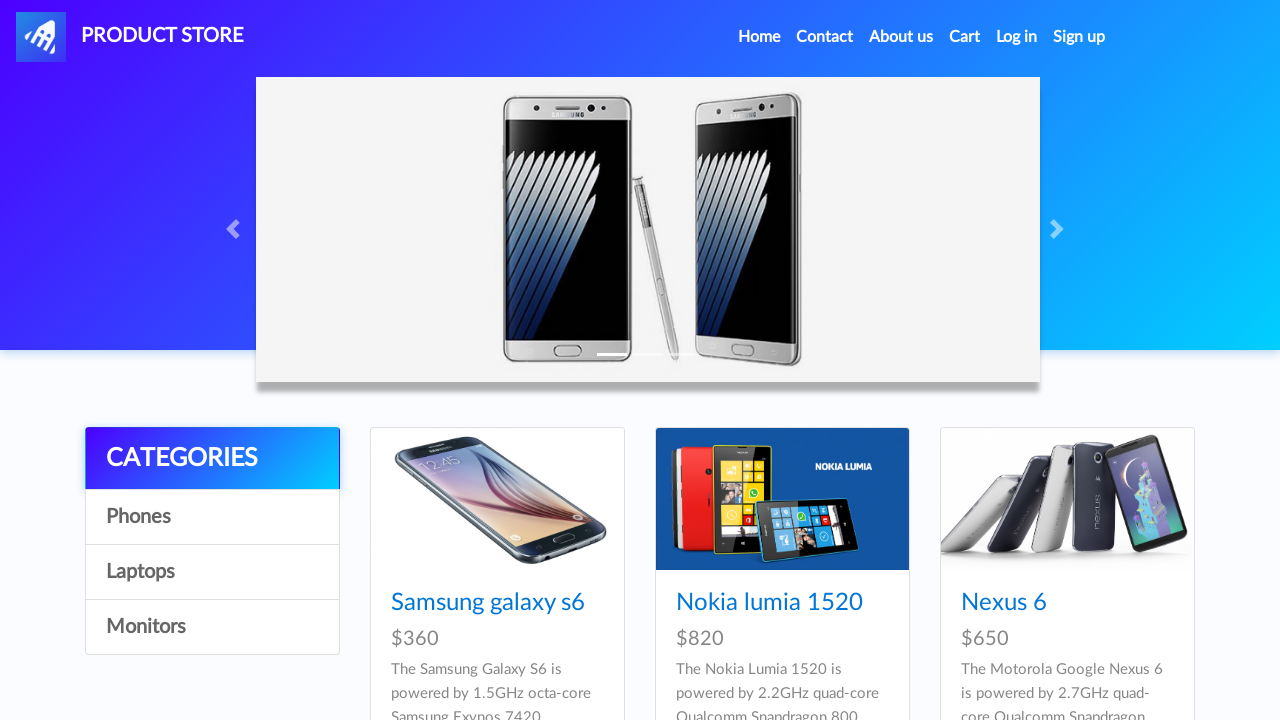

Clicked on Phones category at (212, 517) on text=Phones
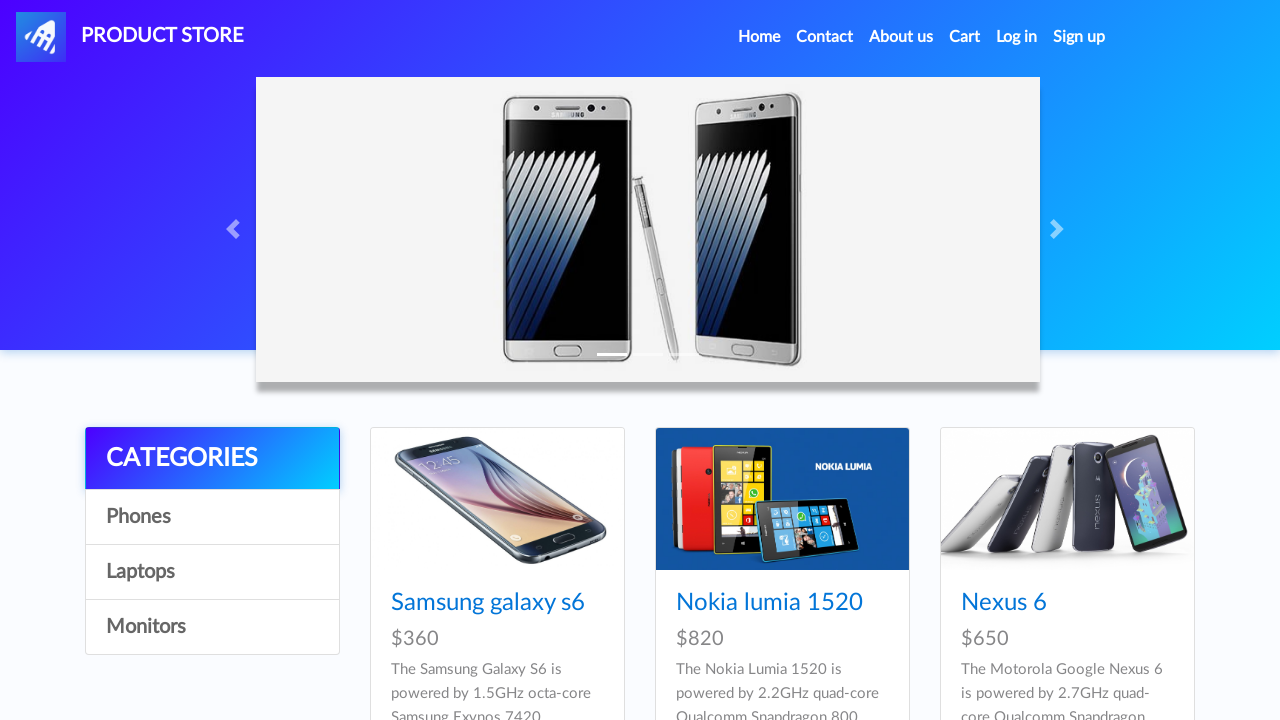

Waited for Phones products to load
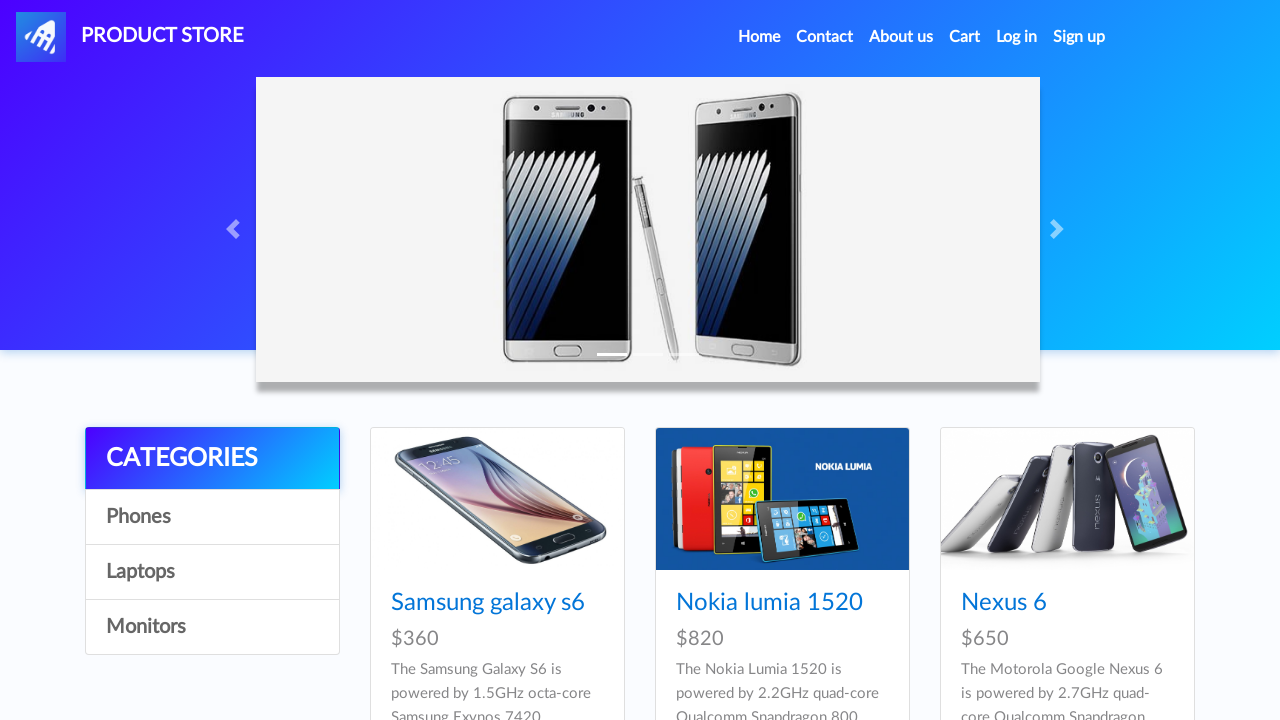

Clicked on Iphone 6 32gb product at (752, 361) on text=Iphone 6 32gb
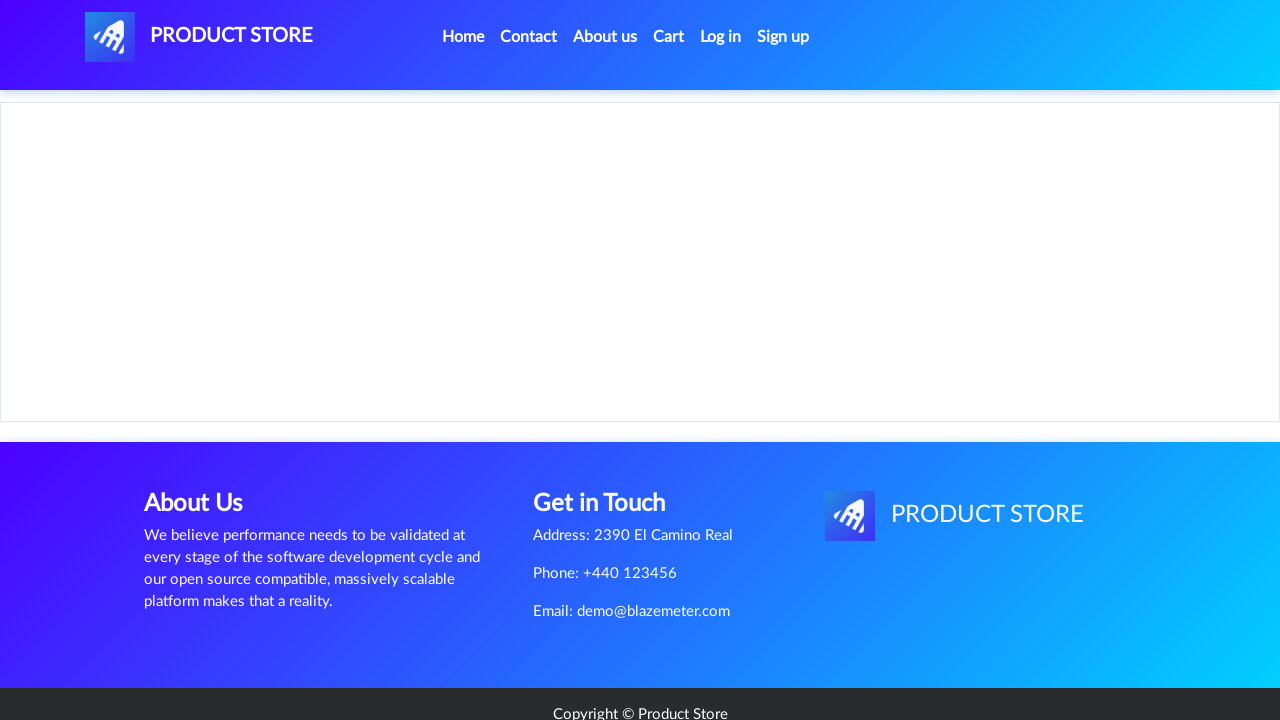

Waited for Iphone 6 32gb product details to load
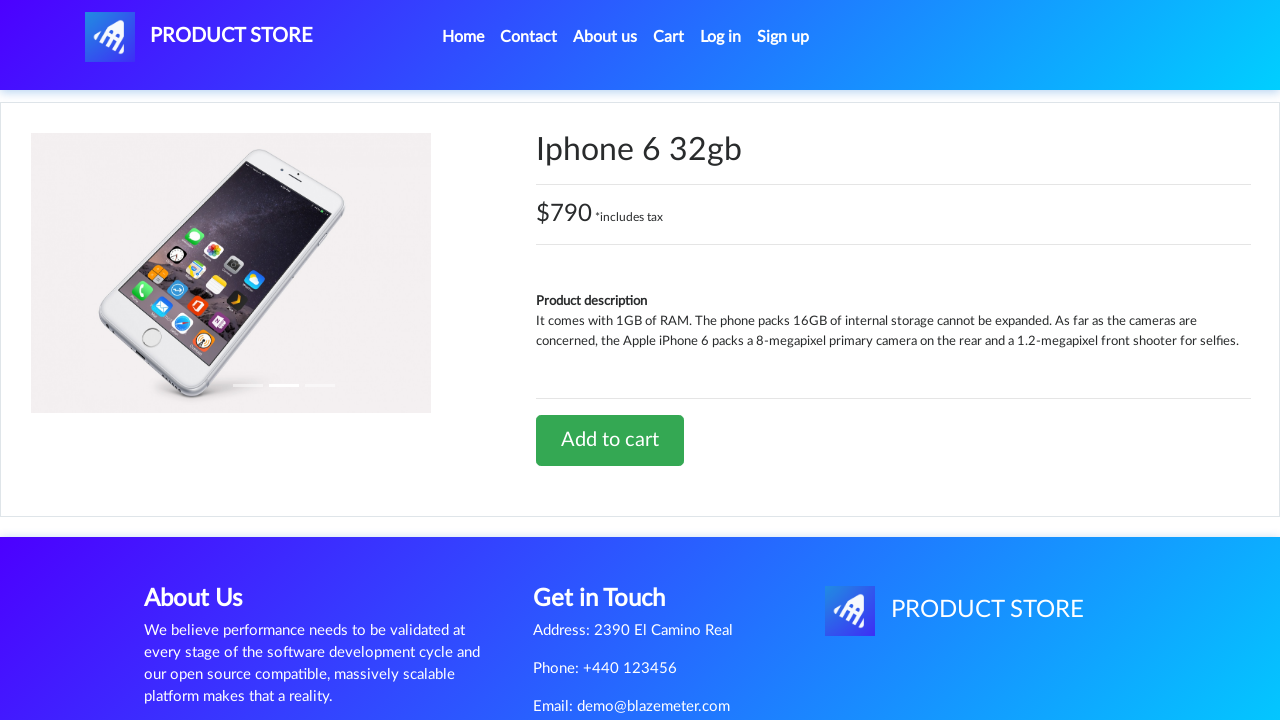

Clicked 'Add to cart' button for Iphone 6 32gb at (610, 440) on text=Add to cart
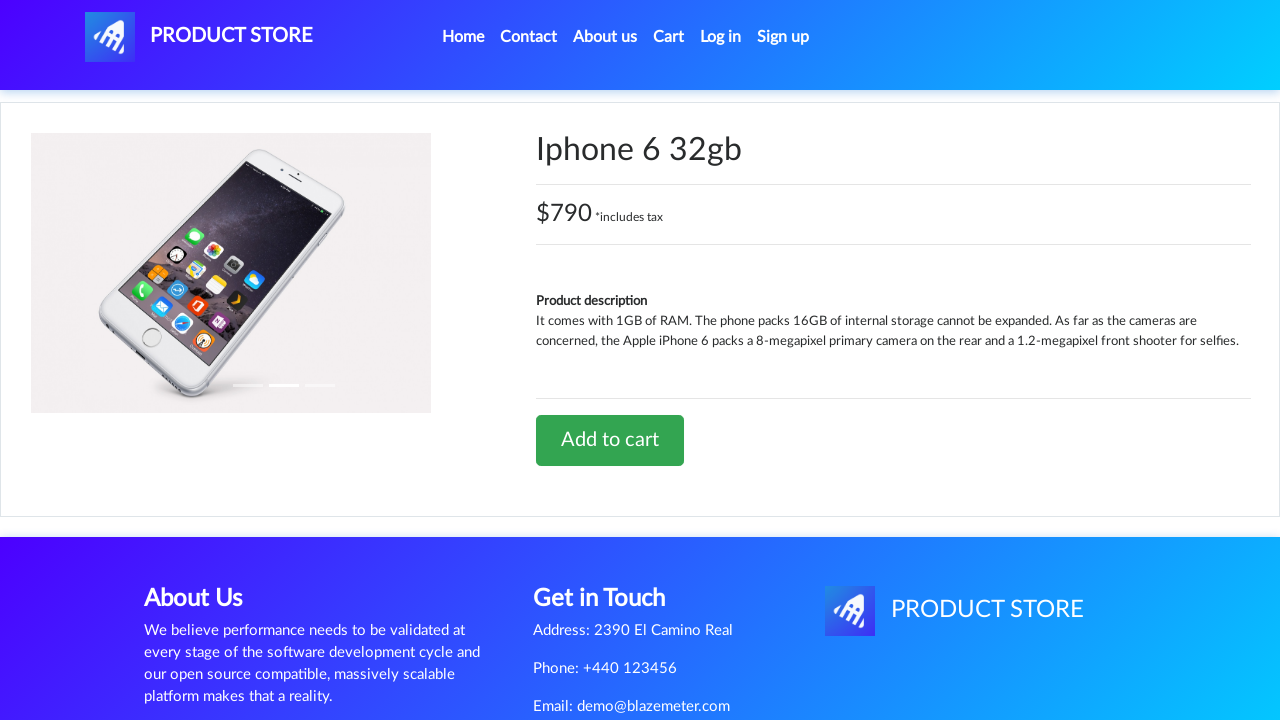

Accepted add to cart confirmation alert for Iphone 6 32gb
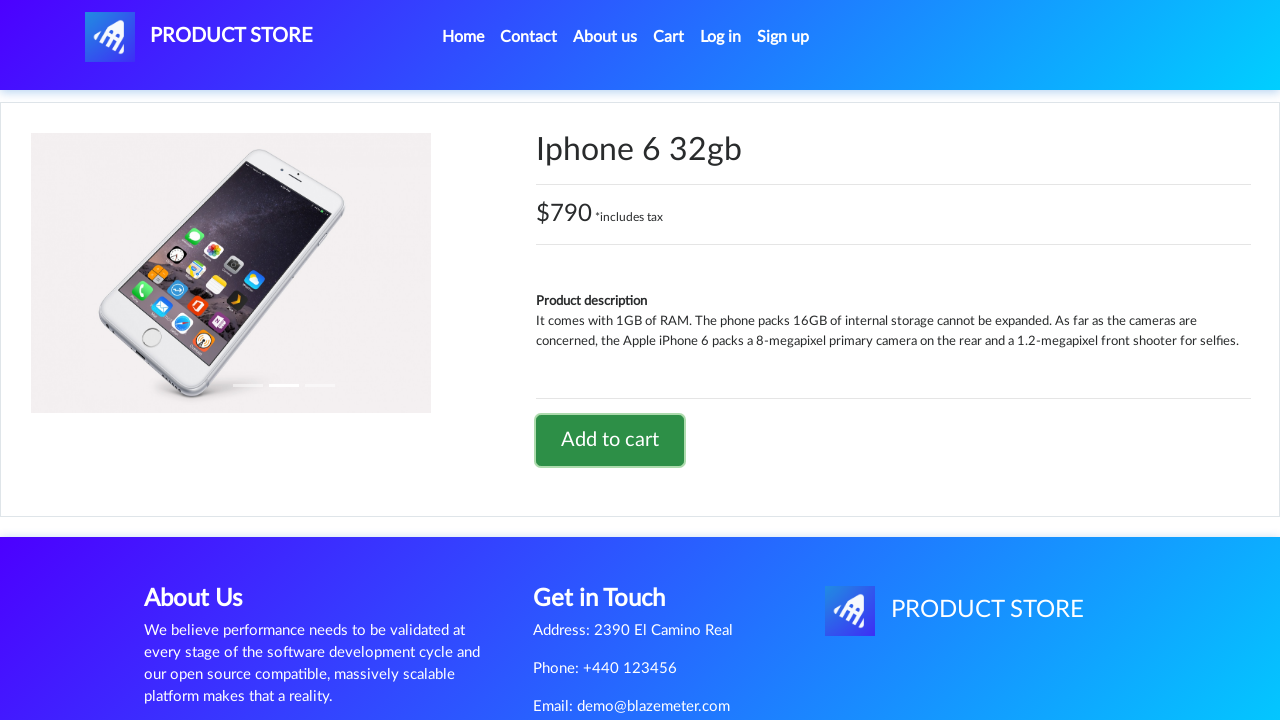

Waited for alert to be processed
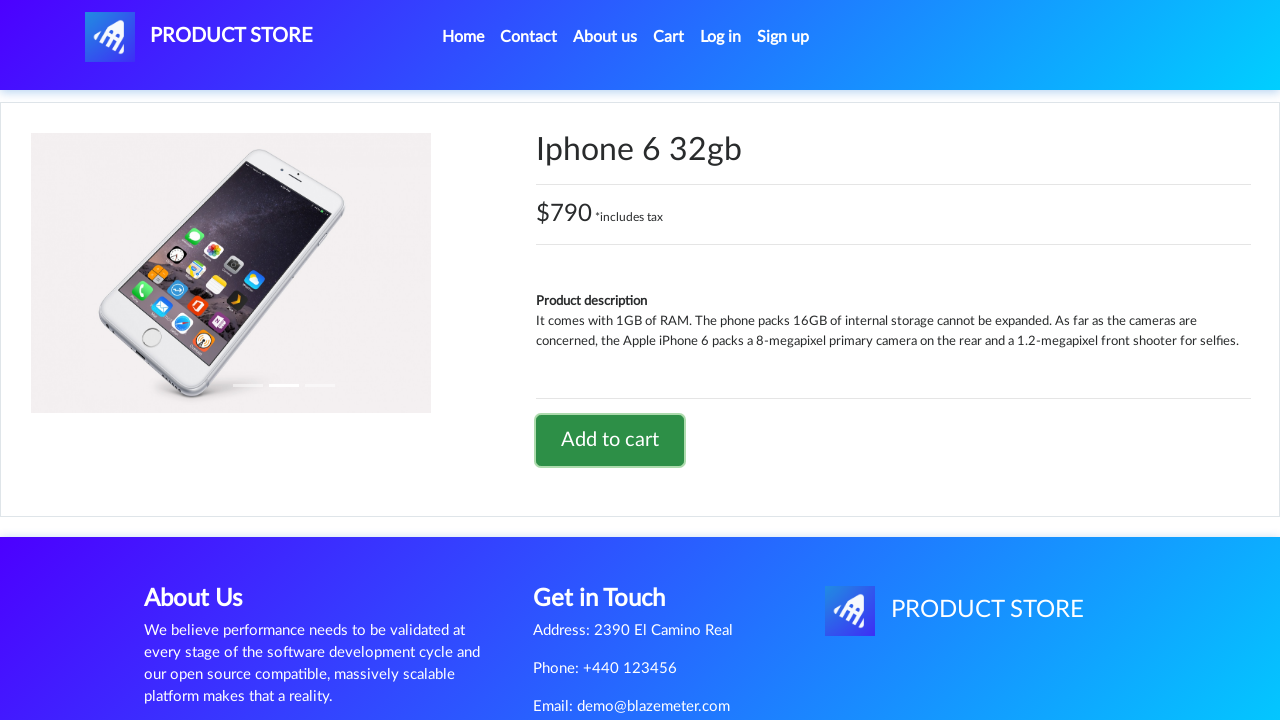

Navigated back to home page
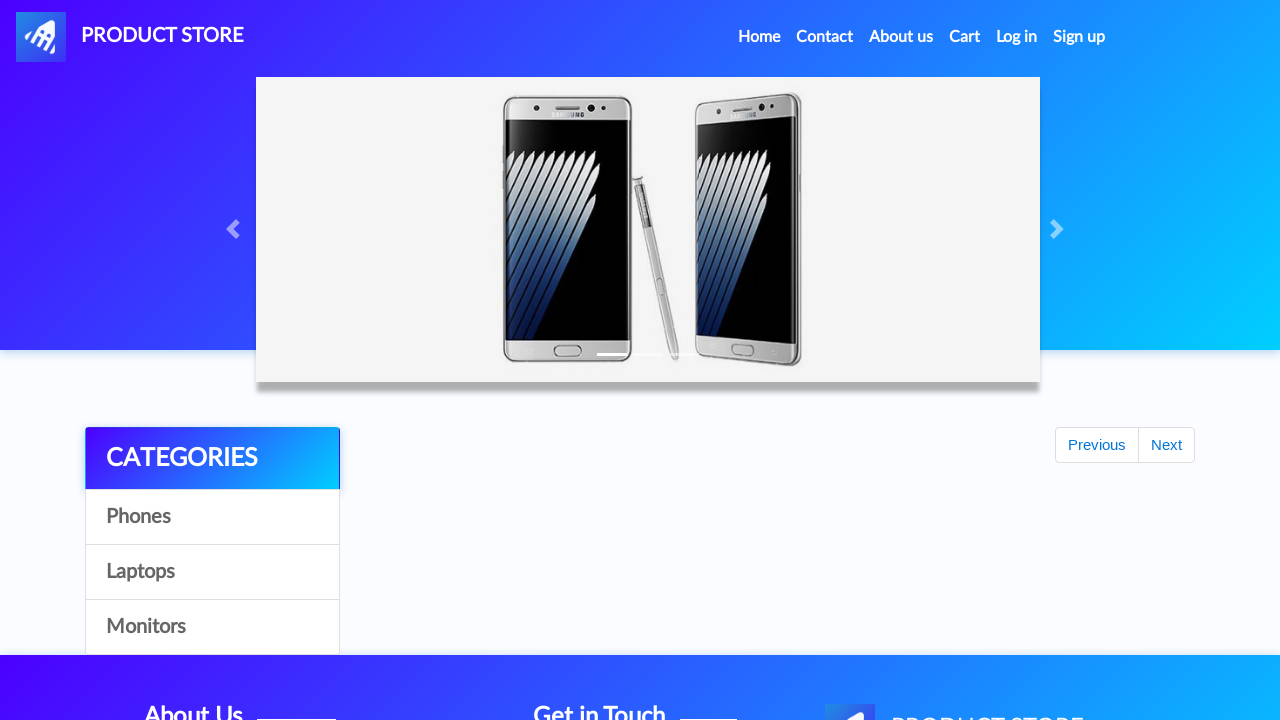

Waited for home page to load
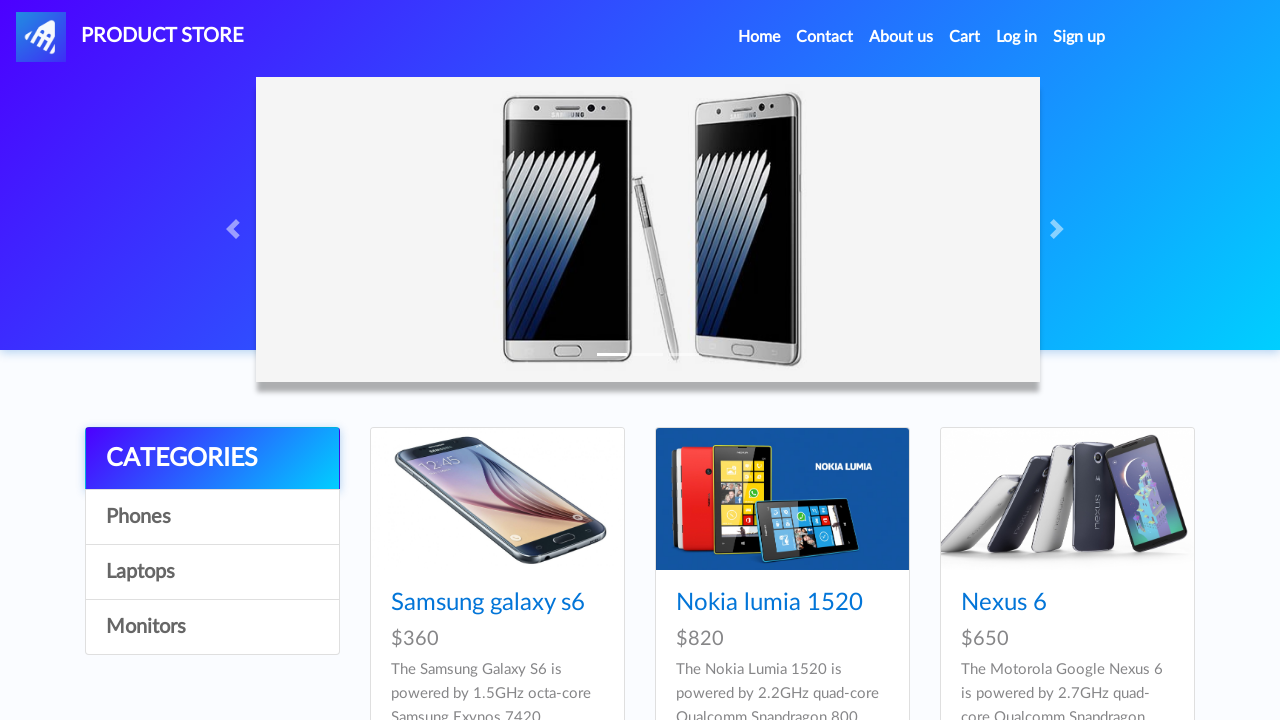

Clicked on cart button at (965, 37) on #cartur
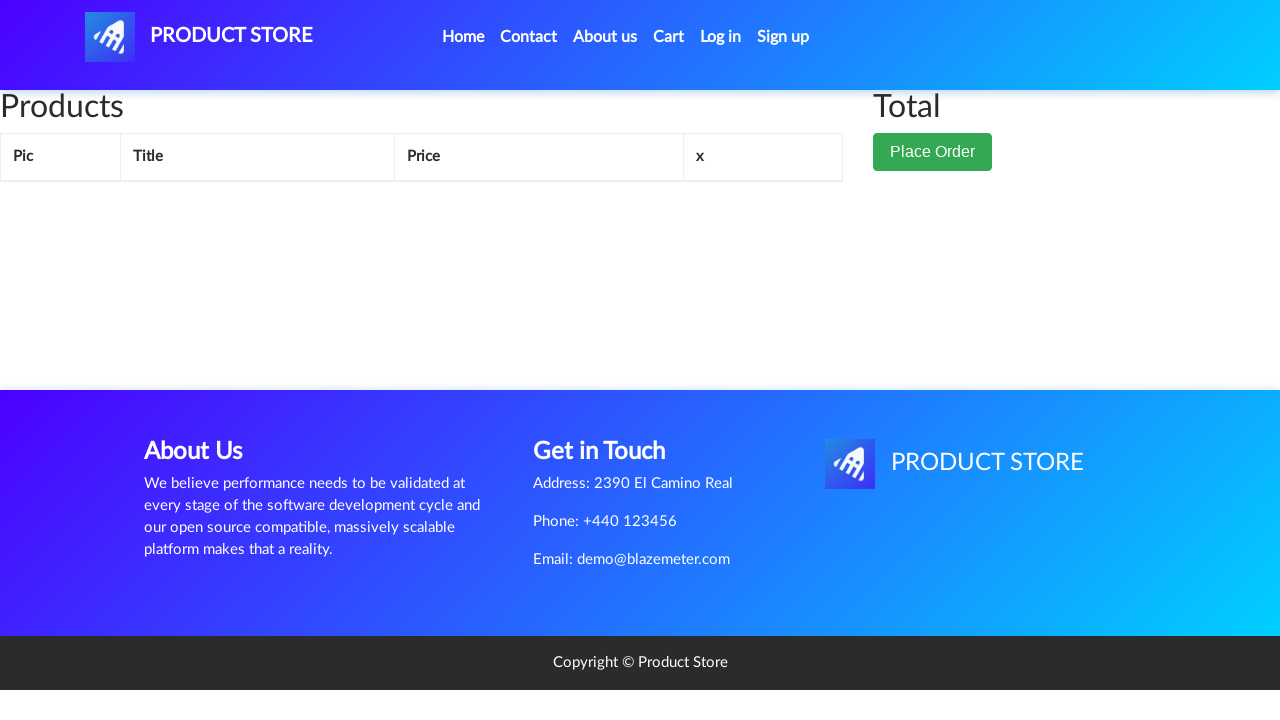

Waited for cart page to load
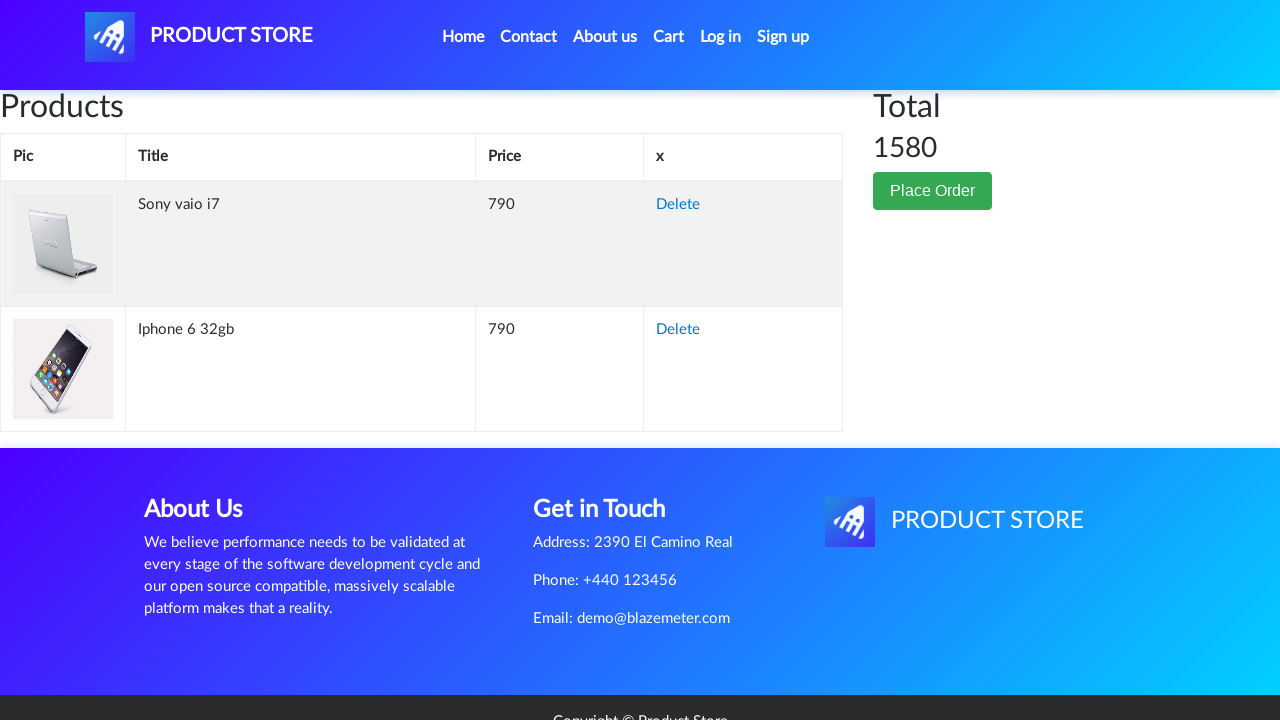

Cart total element is visible - verified cart contents with total price
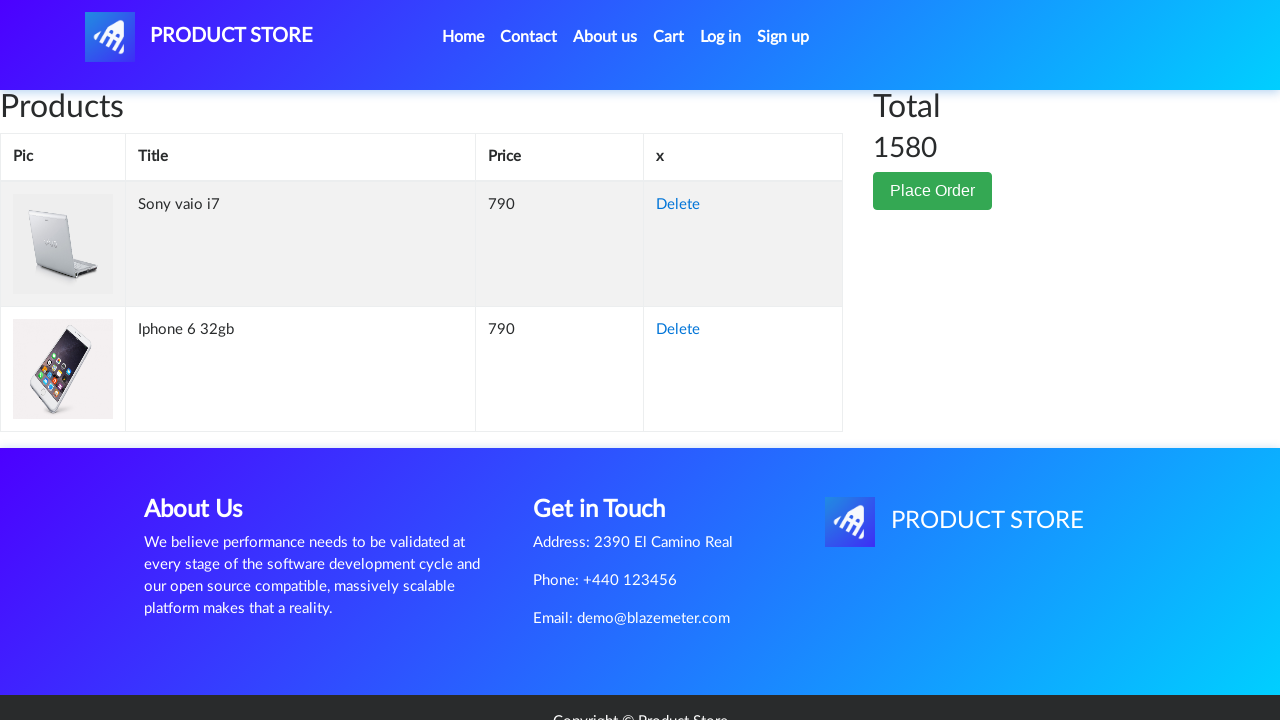

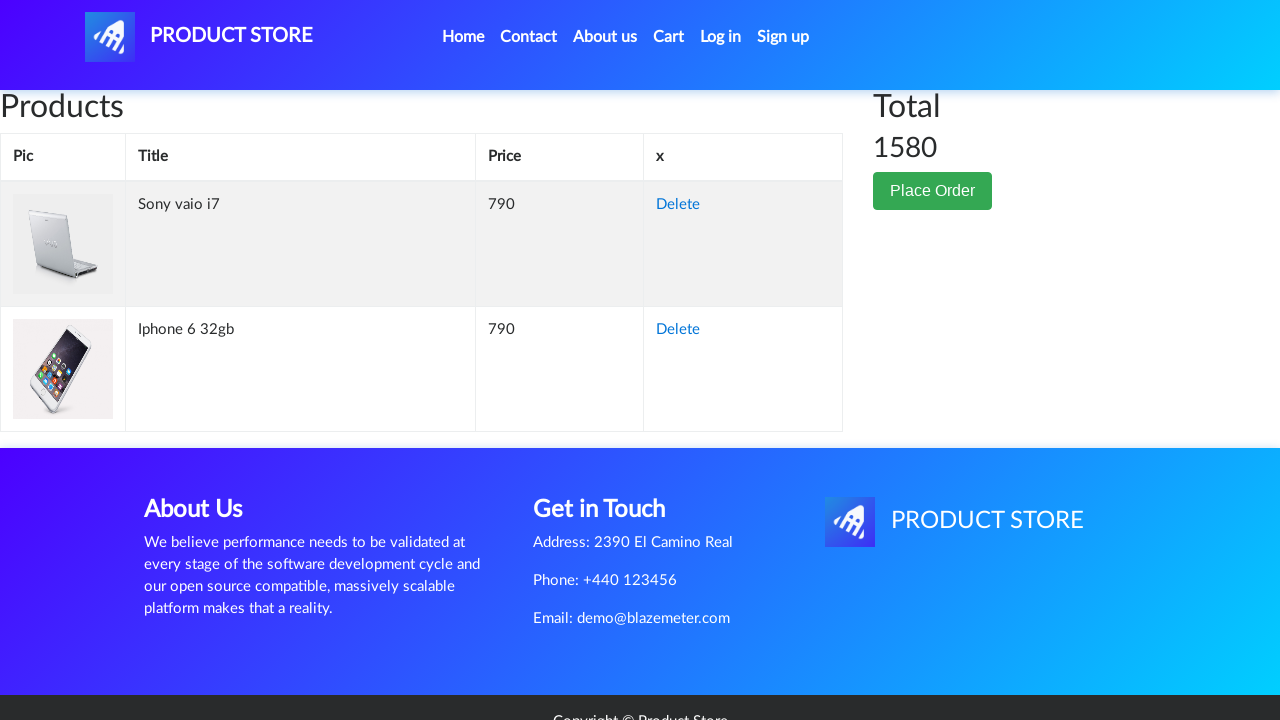